Tests adding a product to the shopping cart on a demo e-commerce site, verifying the cart opens and displays the correct product.

Starting URL: https://www.bstackdemo.com

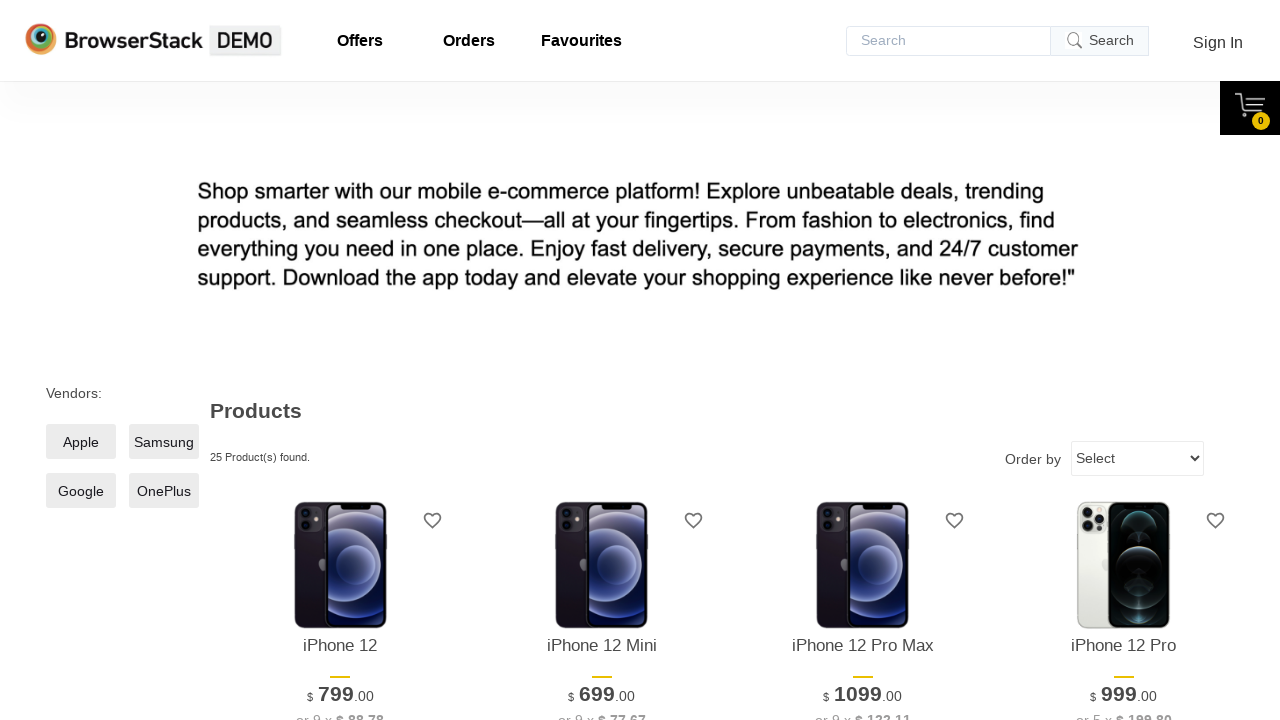

Verified page title contains 'StackDemo'
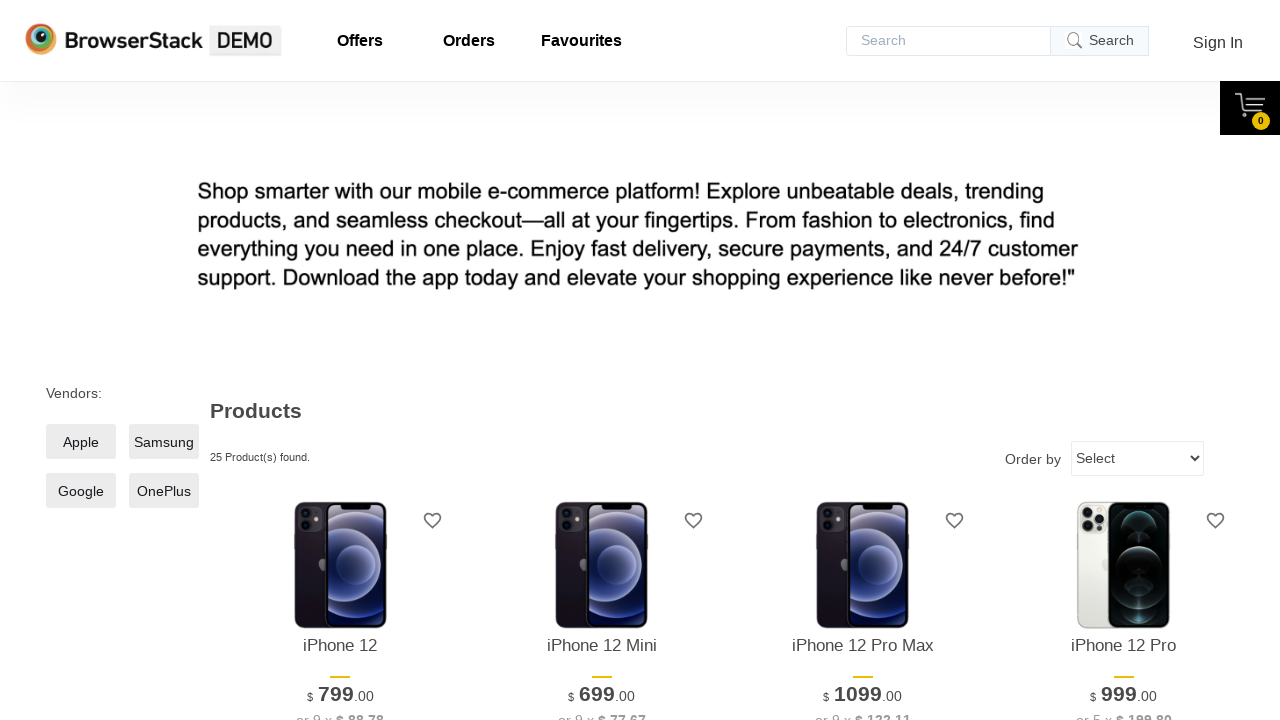

Retrieved product name from main page
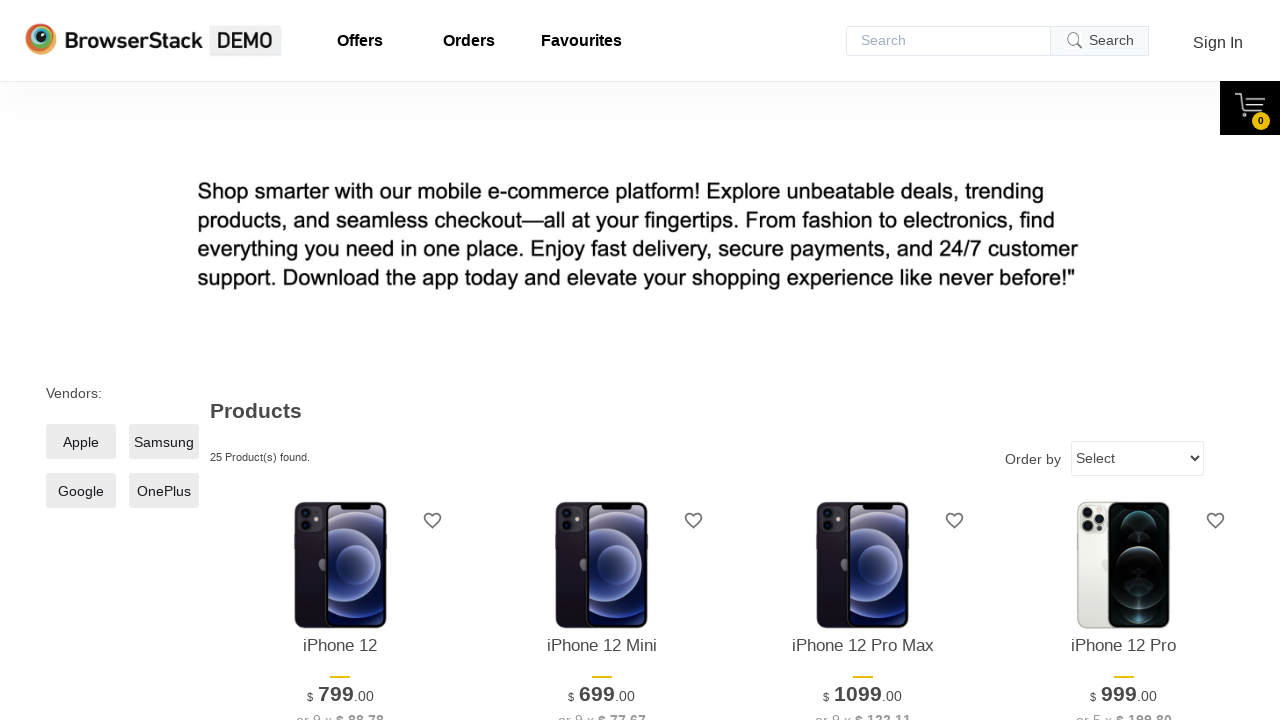

Clicked 'Add to Cart' button for first product at (340, 361) on xpath=//*[@id='1']/div[4]
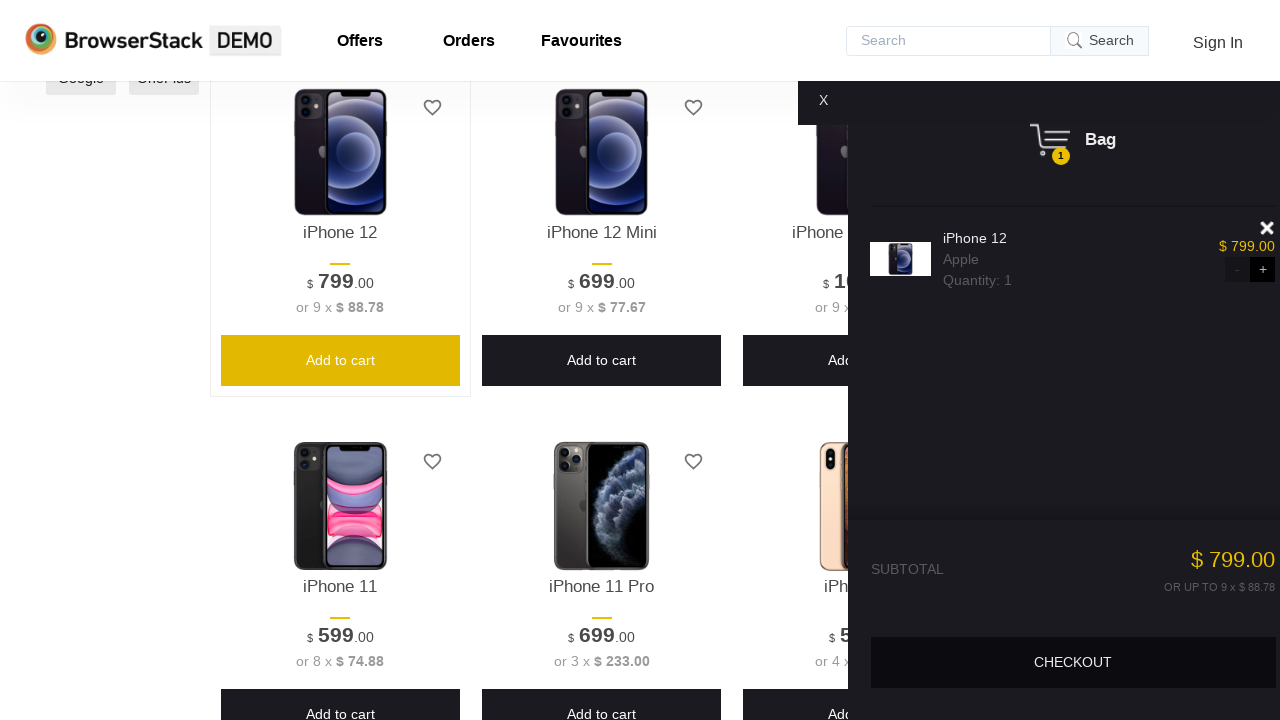

Cart panel became visible
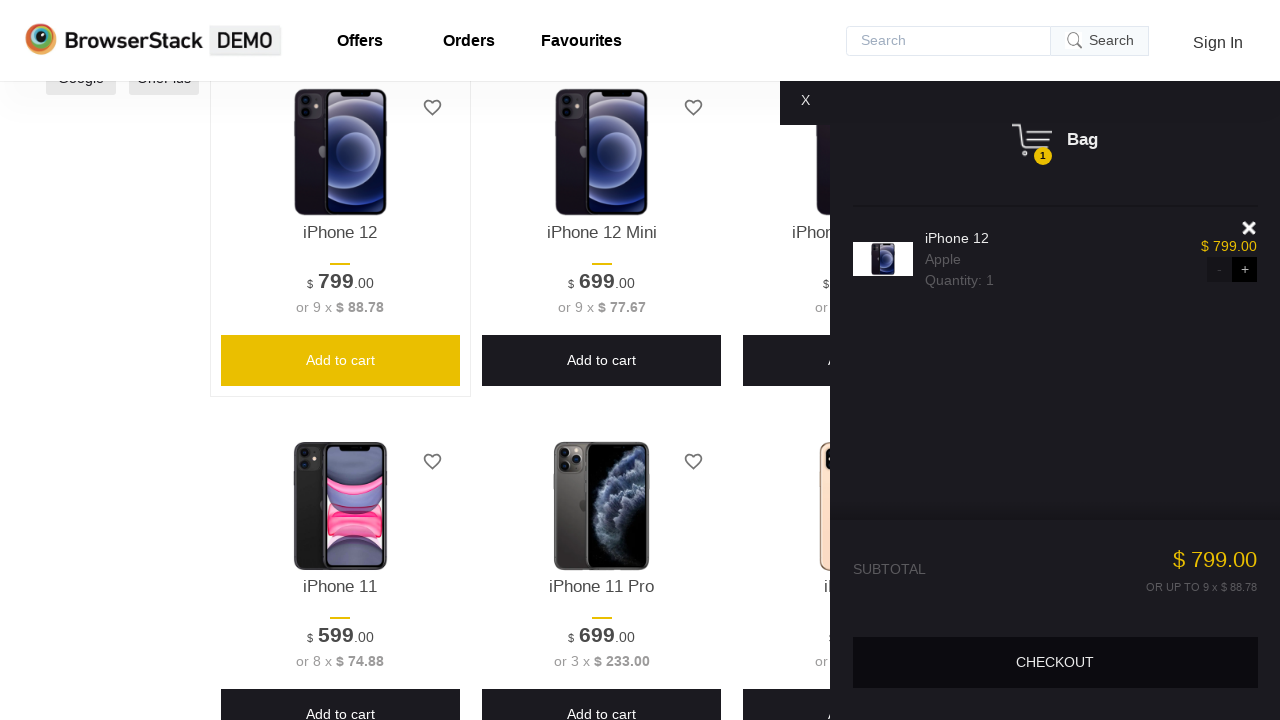

Verified cart panel is visible
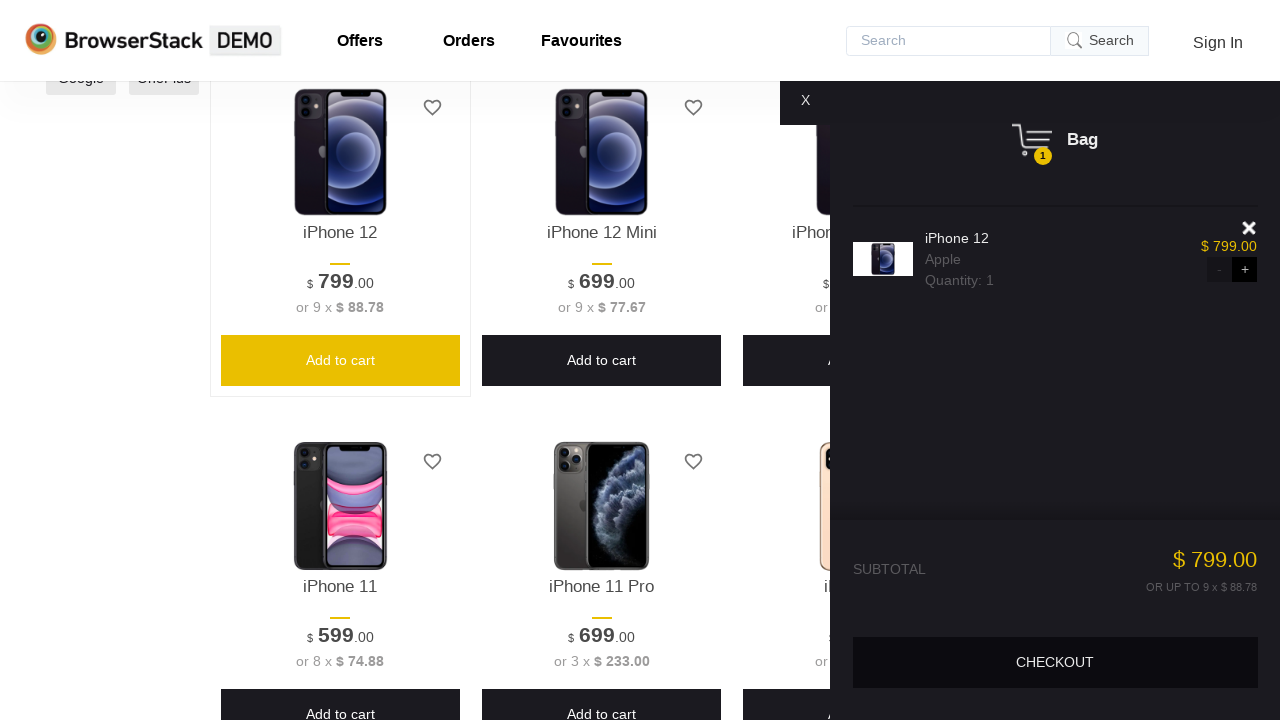

Retrieved product name from cart
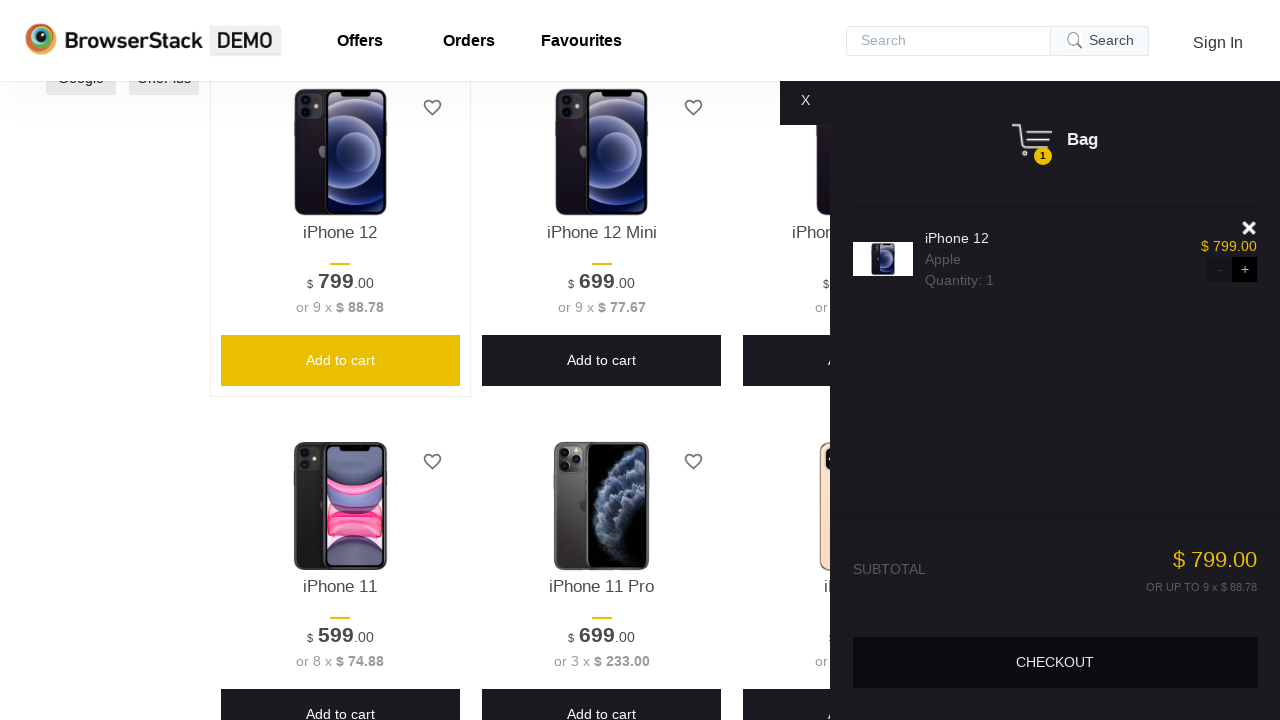

Verified product in cart matches product from main page
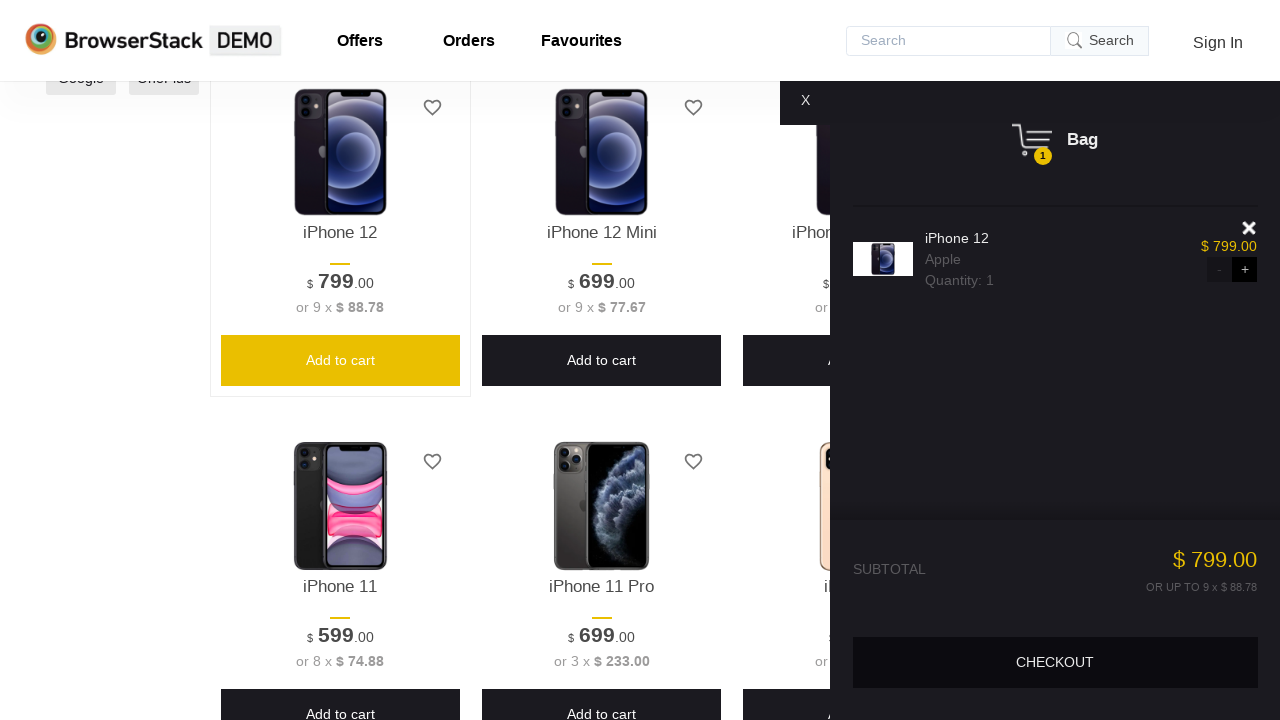

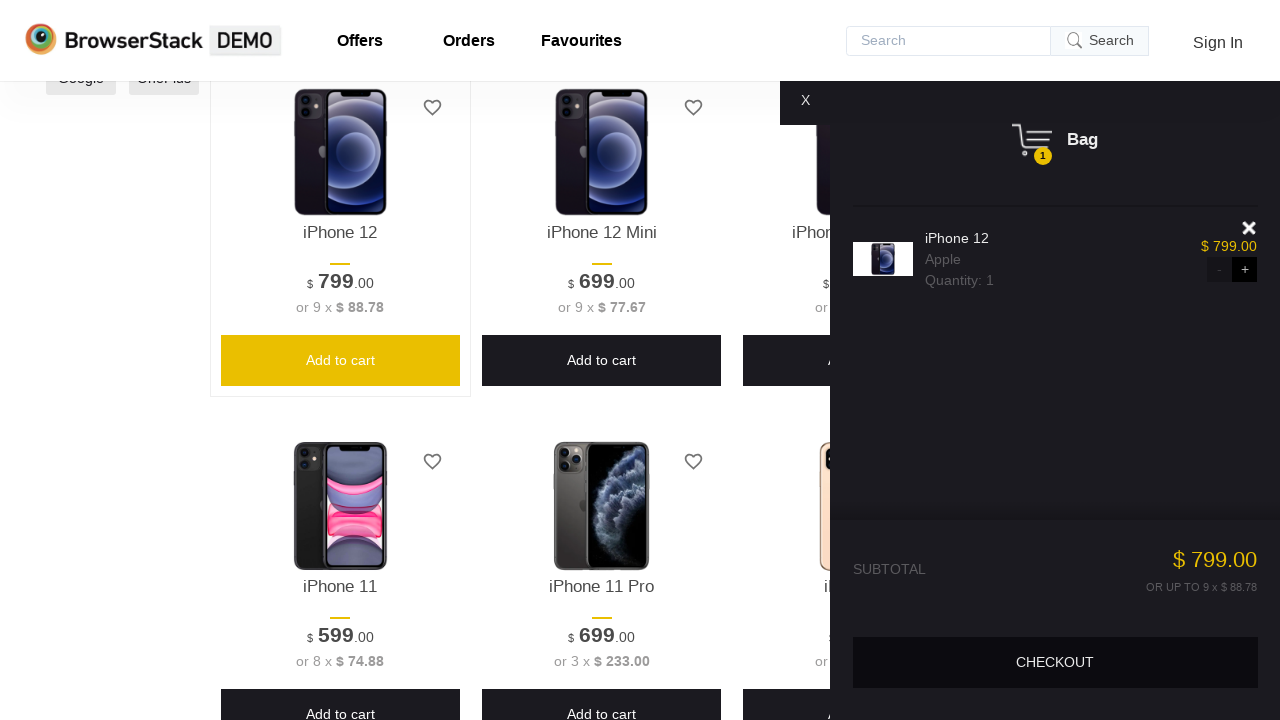